Tests unmarking items as complete by unchecking their toggle checkboxes

Starting URL: https://demo.playwright.dev/todomvc

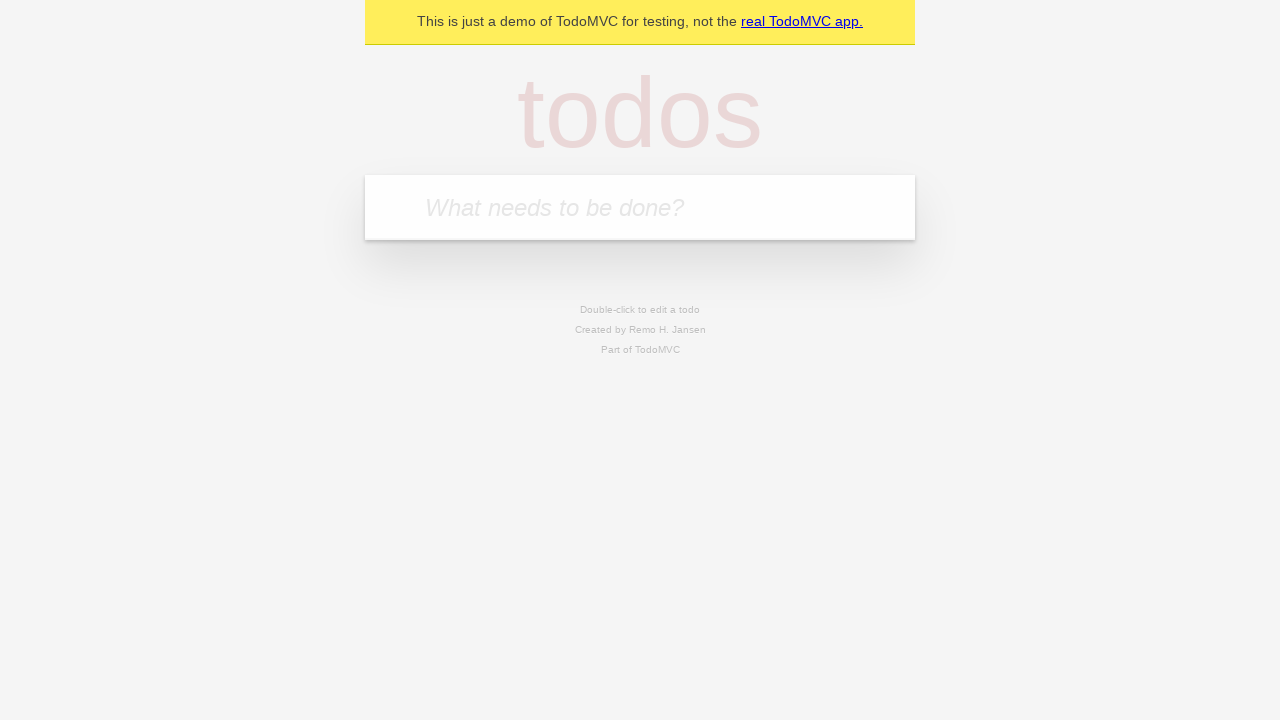

Filled new todo field with 'buy some cheese' on .new-todo
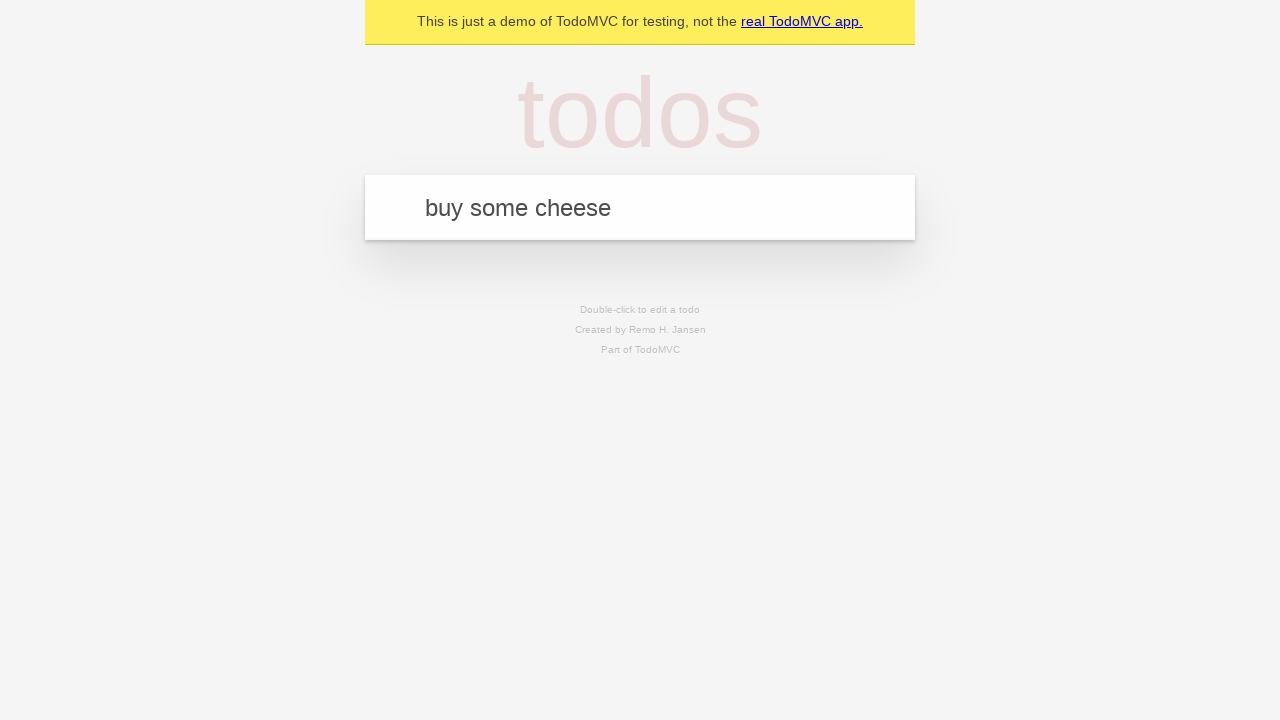

Pressed Enter to create first todo item on .new-todo
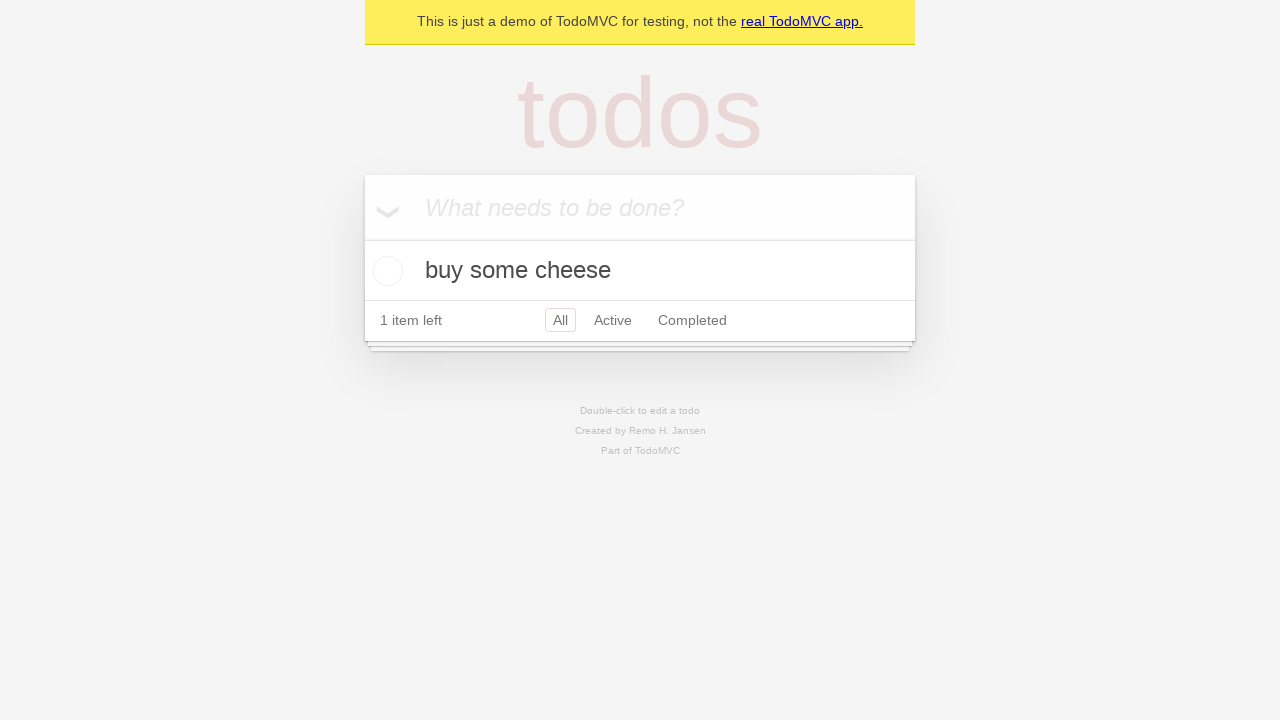

Filled new todo field with 'feed the cat' on .new-todo
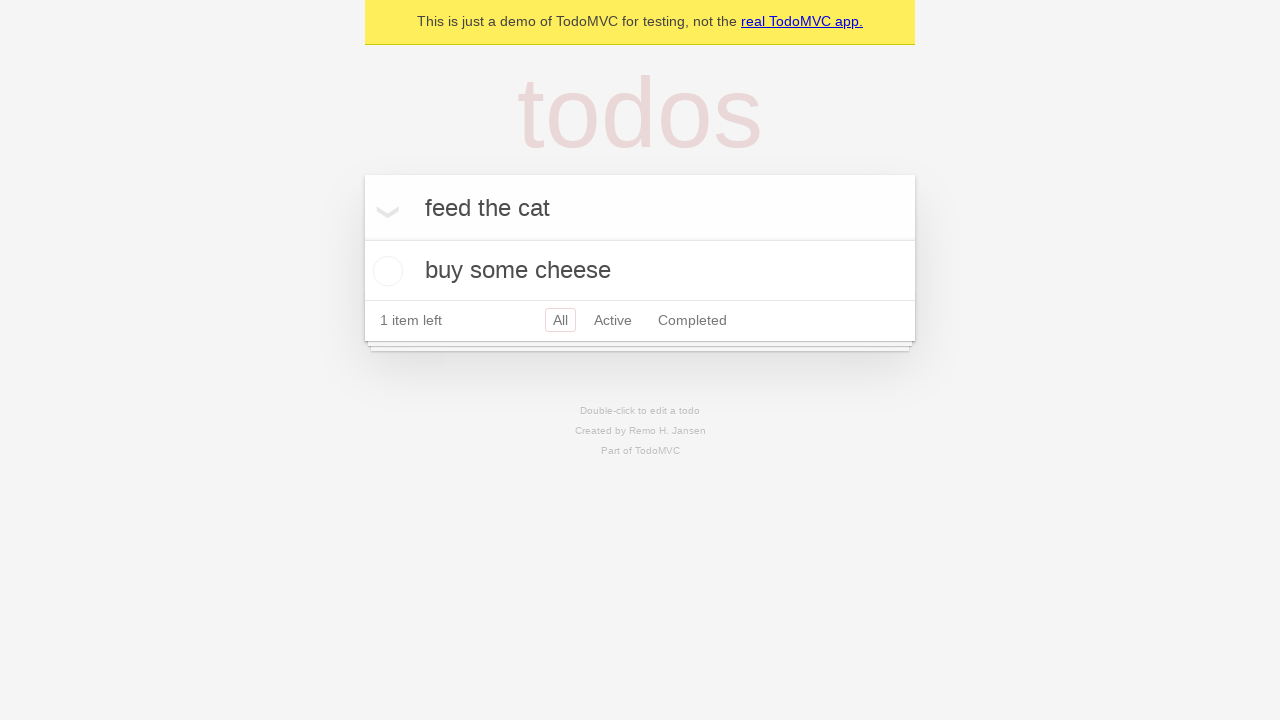

Pressed Enter to create second todo item on .new-todo
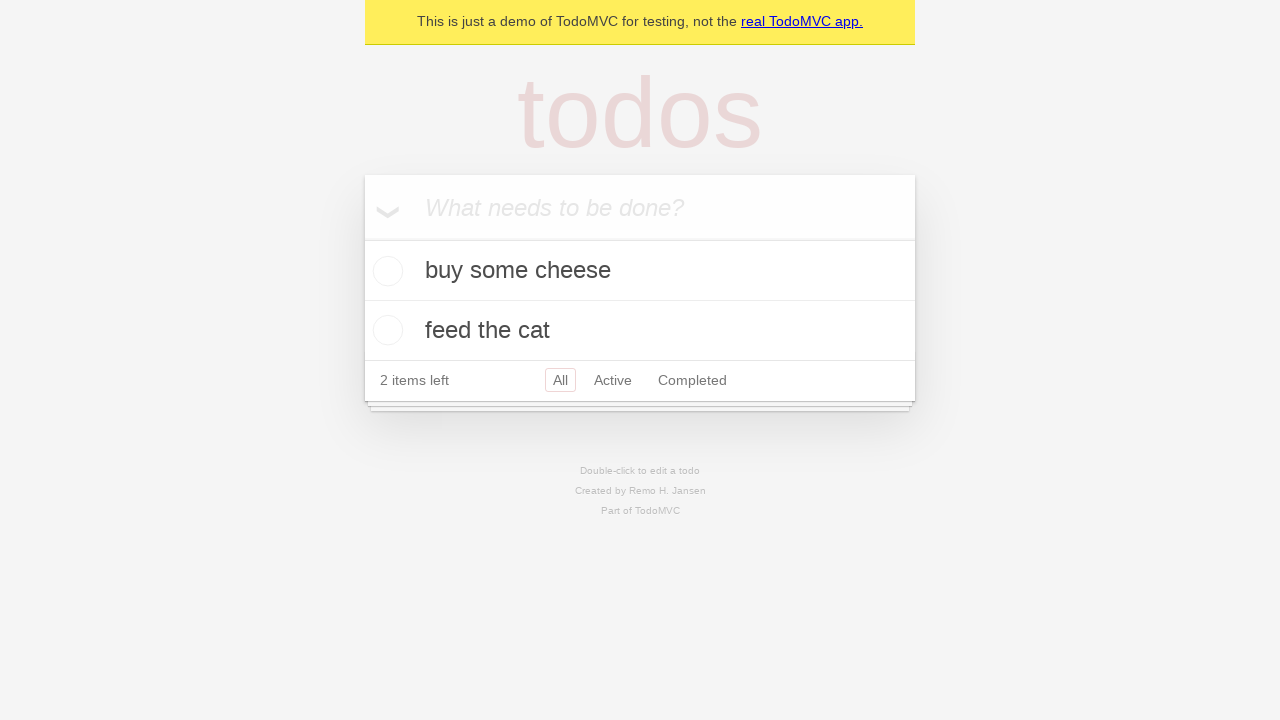

Selected first todo item from the list
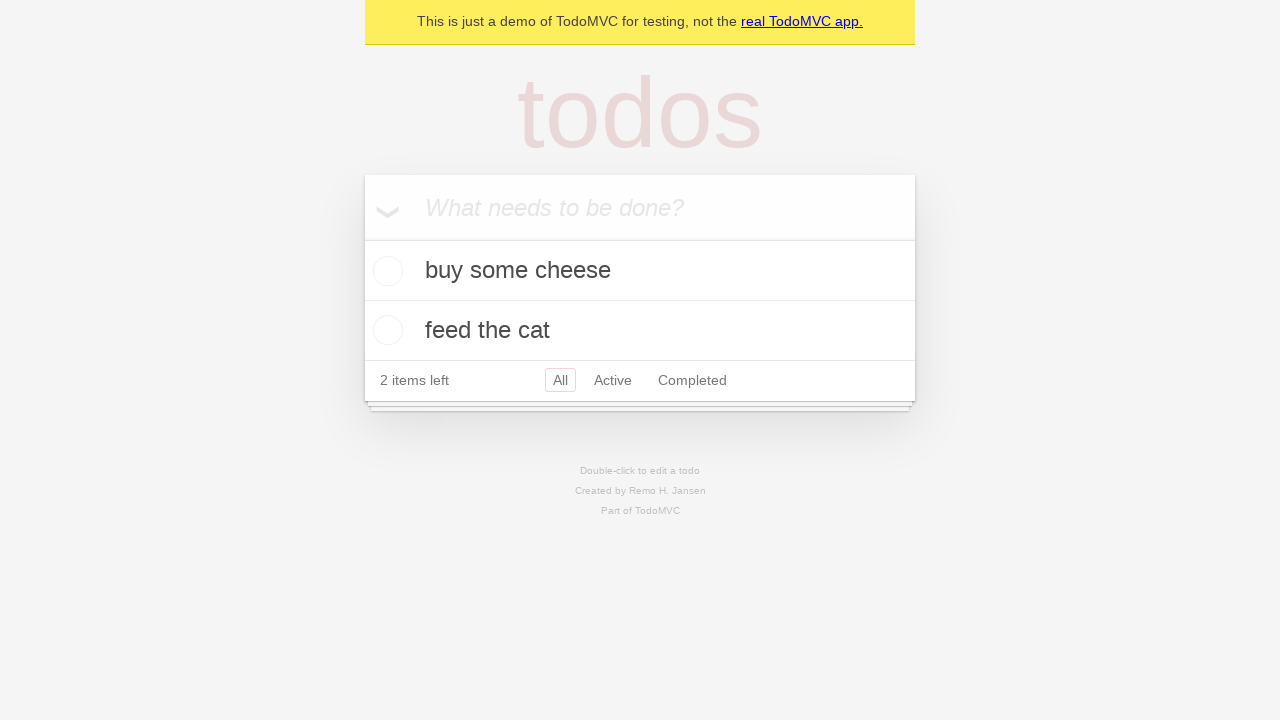

Checked the toggle checkbox for first item to mark as complete at (385, 271) on .todo-list li >> nth=0 >> .toggle
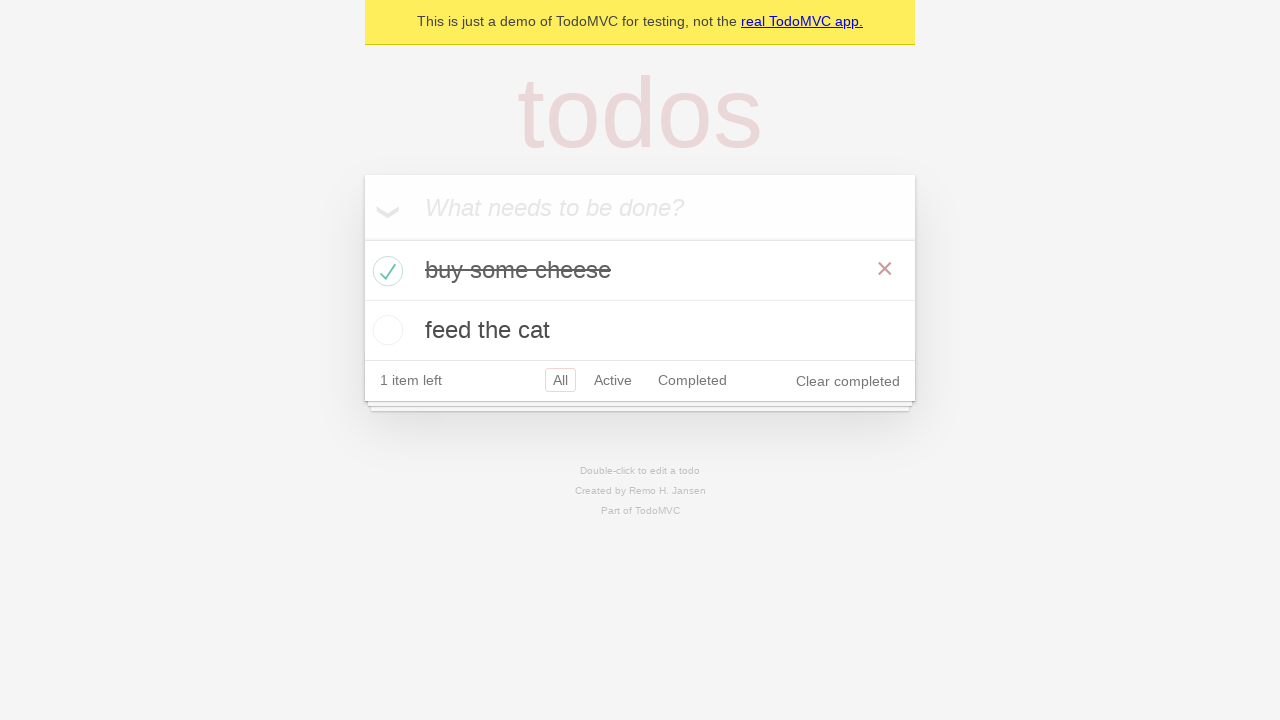

Unchecked the toggle checkbox for first item to mark as incomplete at (385, 271) on .todo-list li >> nth=0 >> .toggle
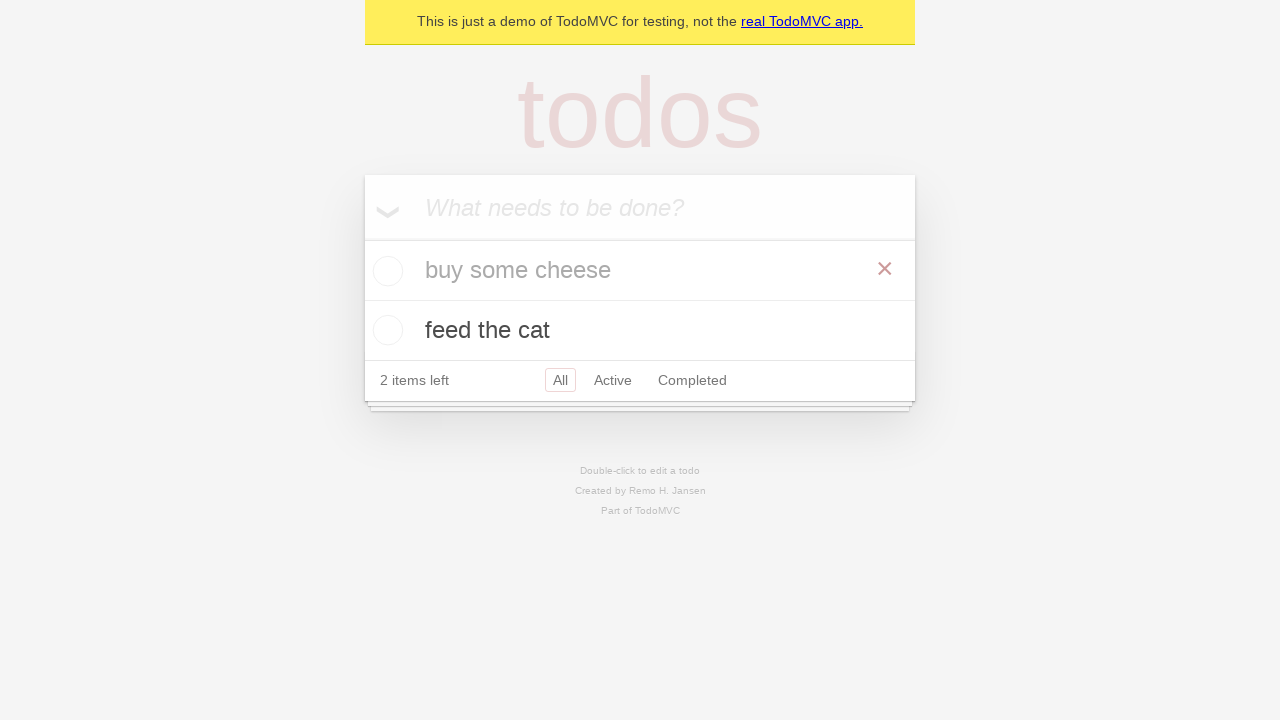

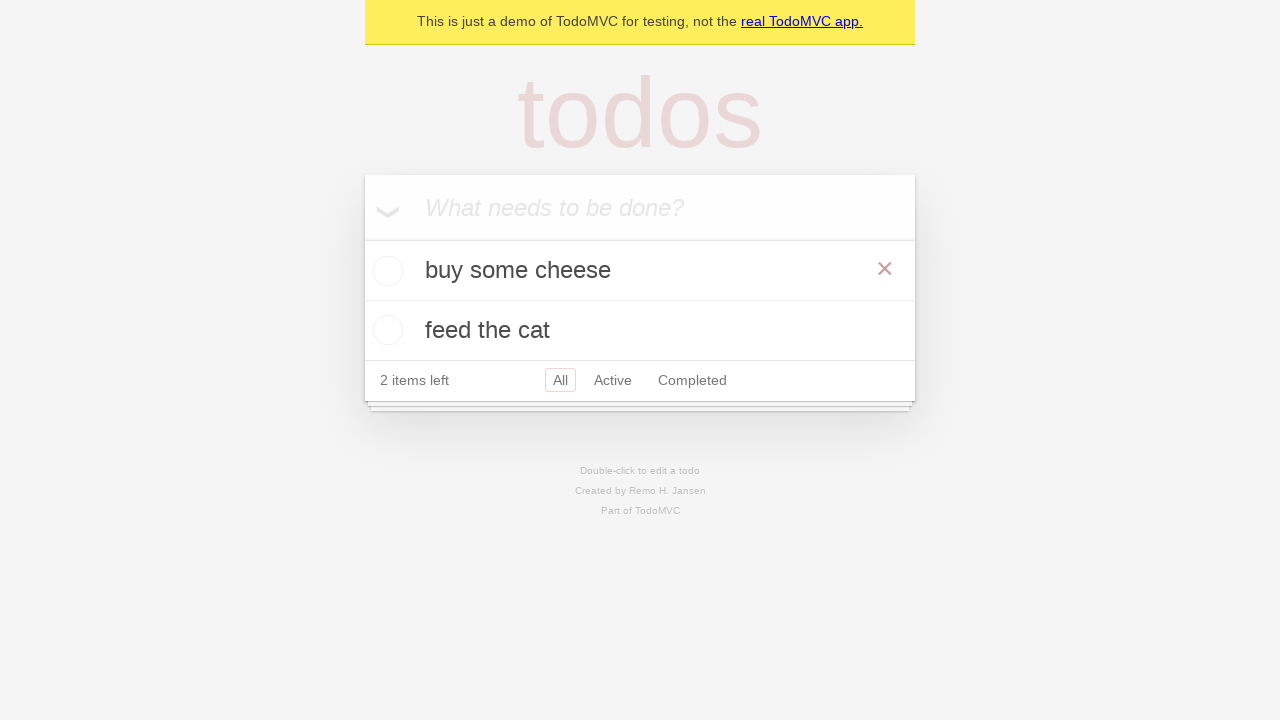